Tests alert handling functionality by triggering an alert and dismissing it

Starting URL: https://demoqa.com/alerts

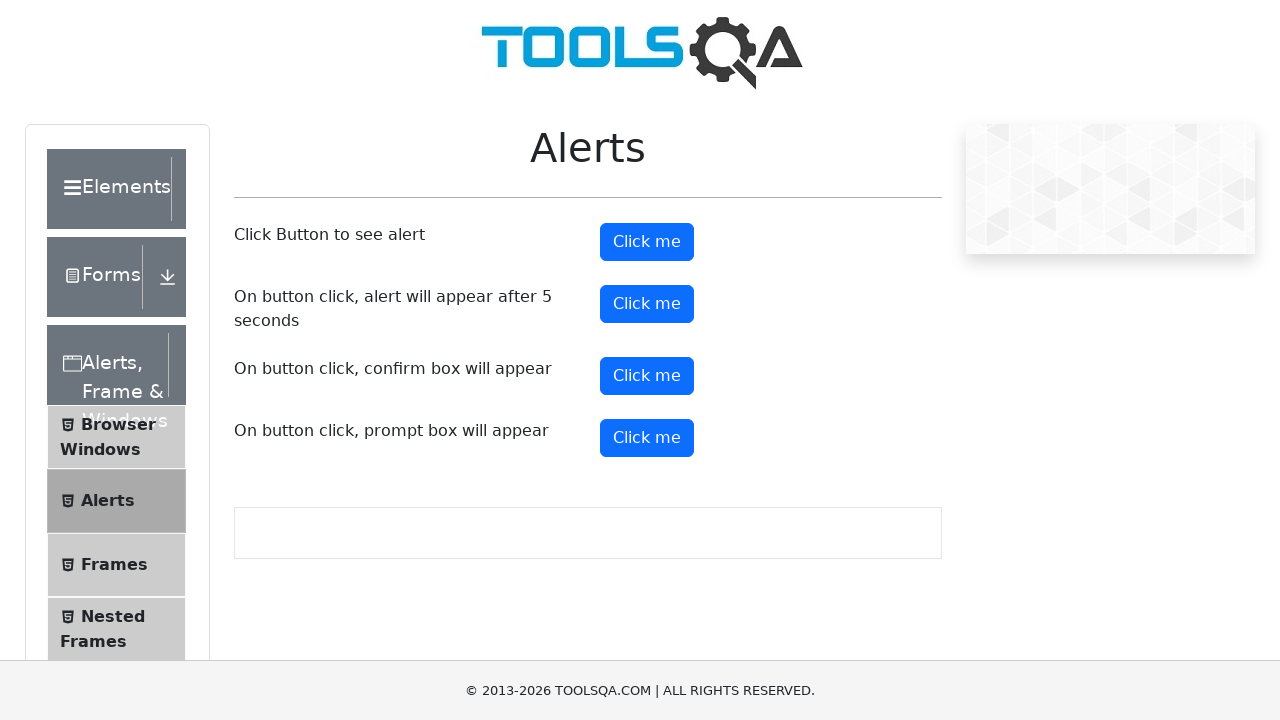

Navigated to alerts test page
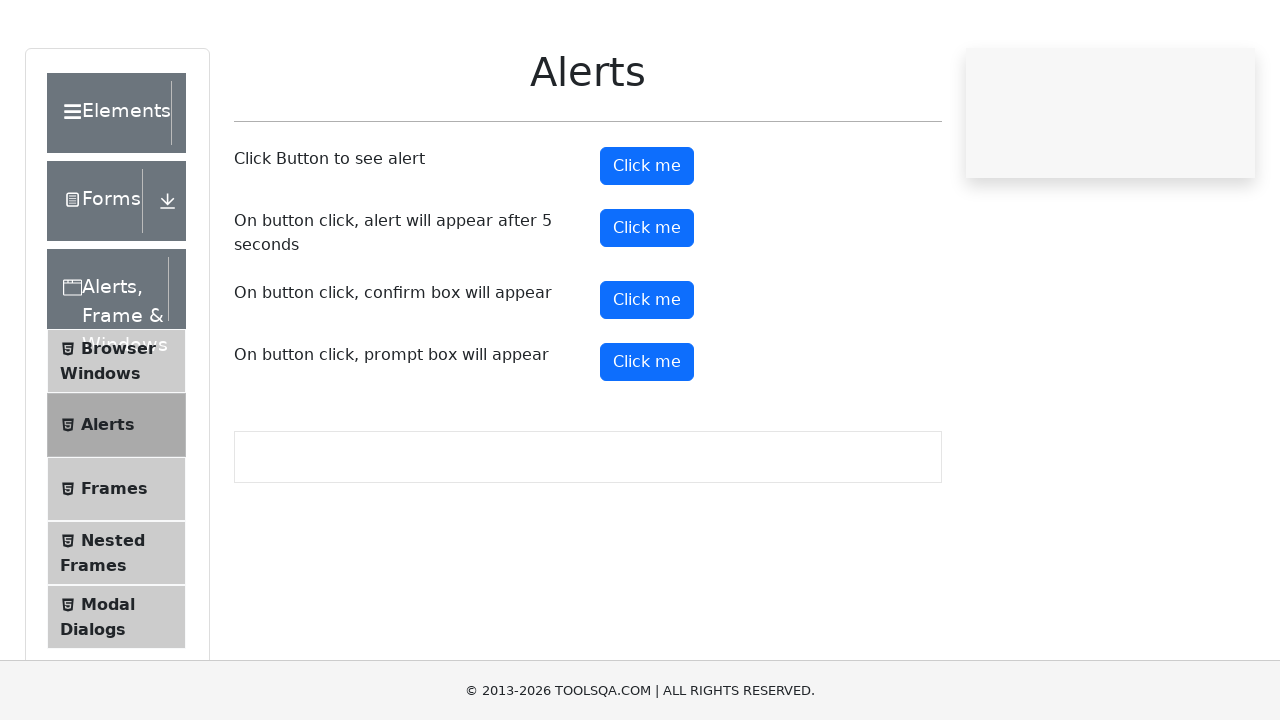

Clicked button to trigger alert at (647, 242) on #alertButton
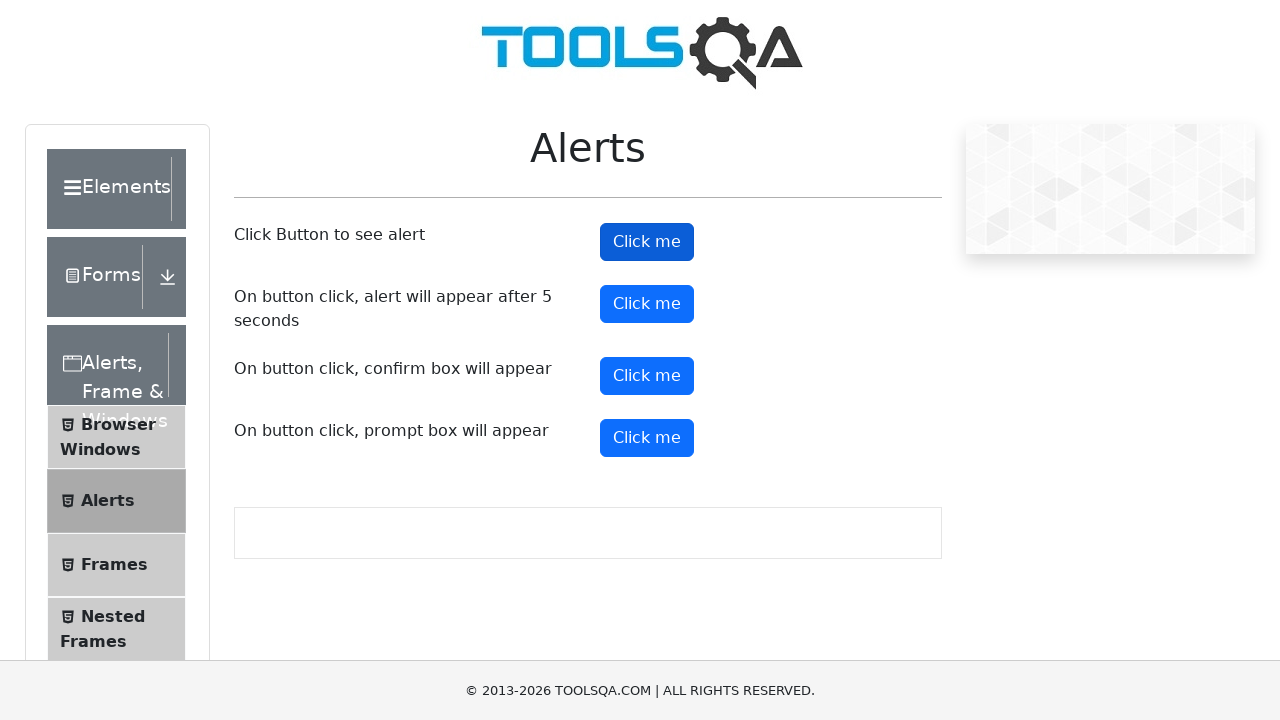

Set up dialog handler to dismiss alert
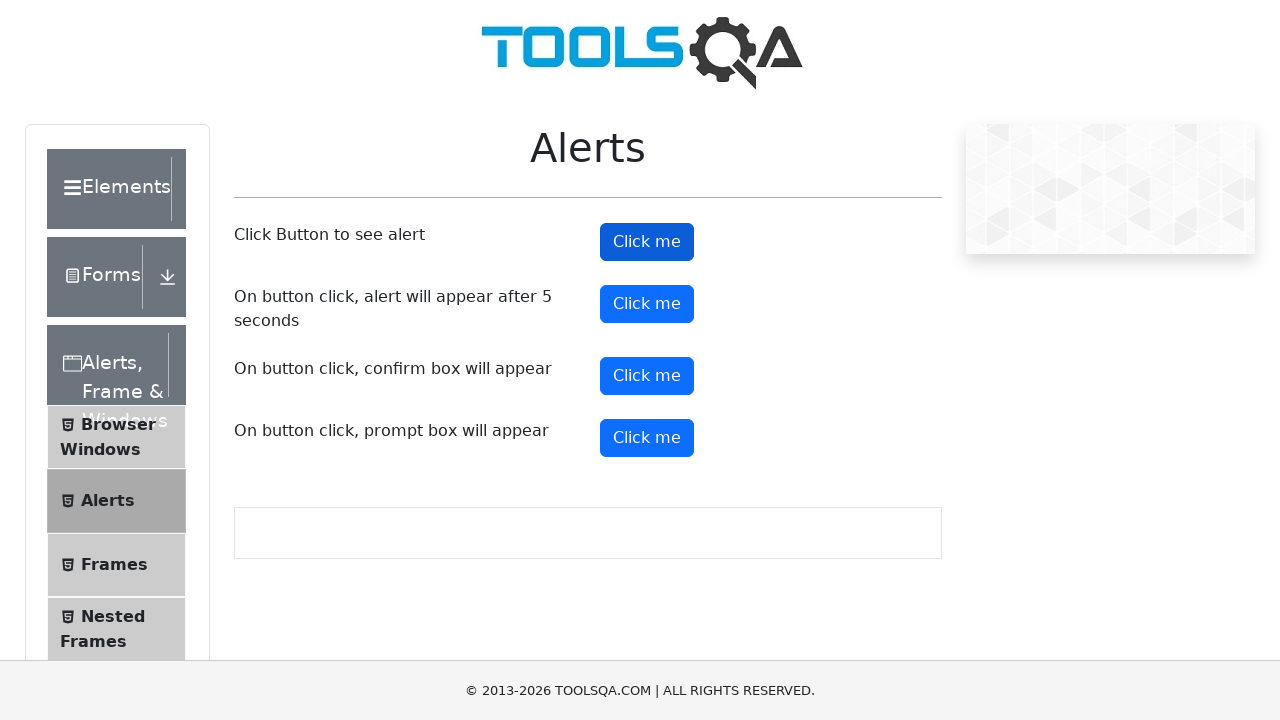

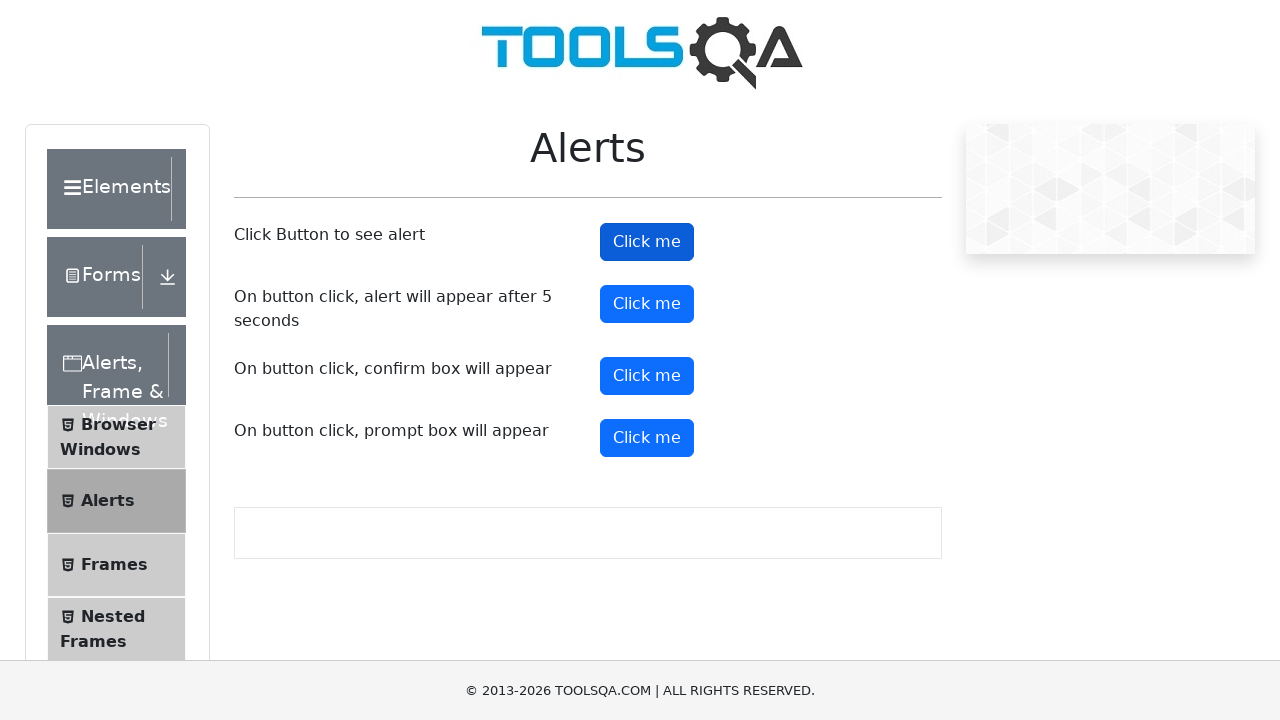